Navigates to the Rahul Shetty Academy Automation Practice page and verifies that a specific link element (pointing to soapui.org) exists on the page.

Starting URL: https://rahulshettyacademy.com/AutomationPractice/

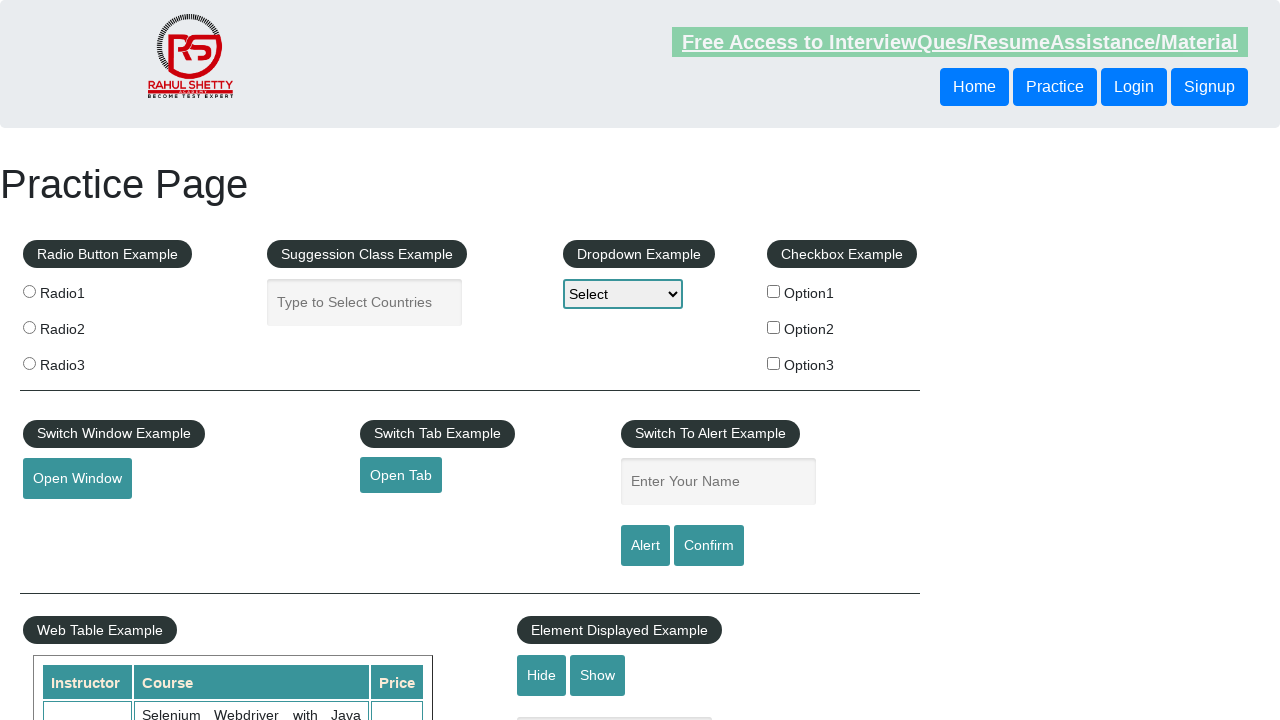

Navigated to Rahul Shetty Academy Automation Practice page
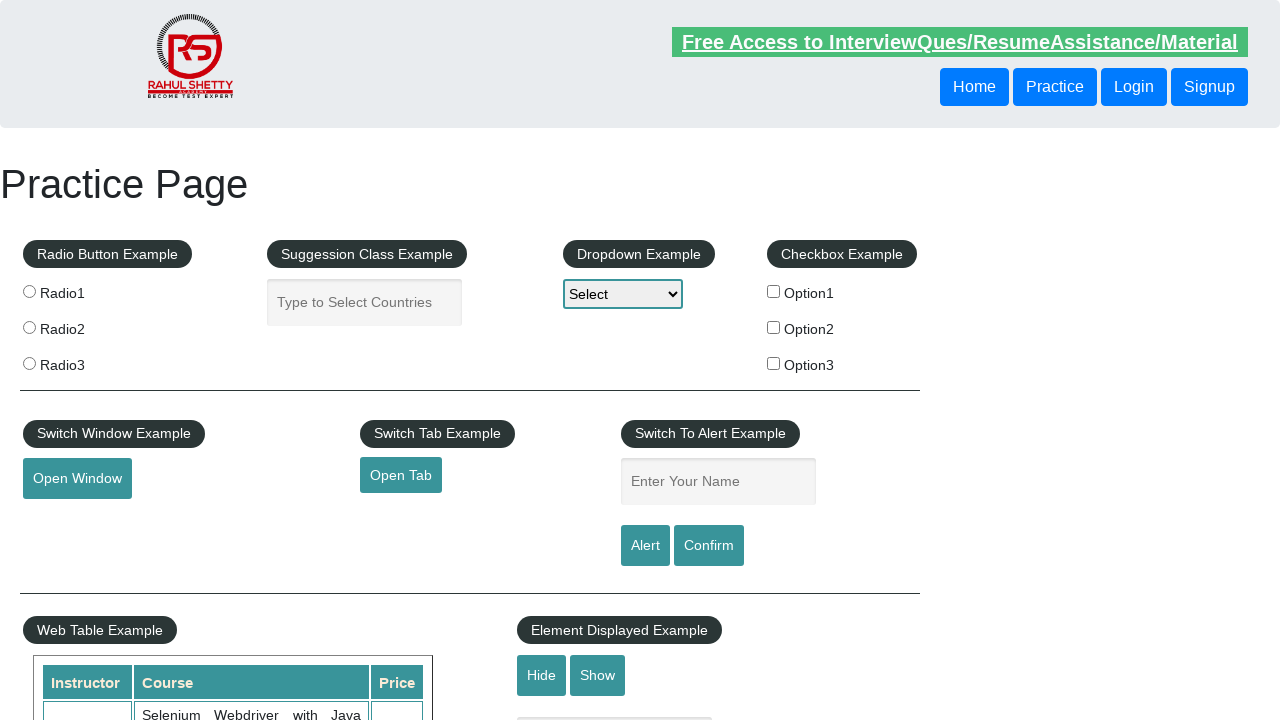

Located soapui.org link element
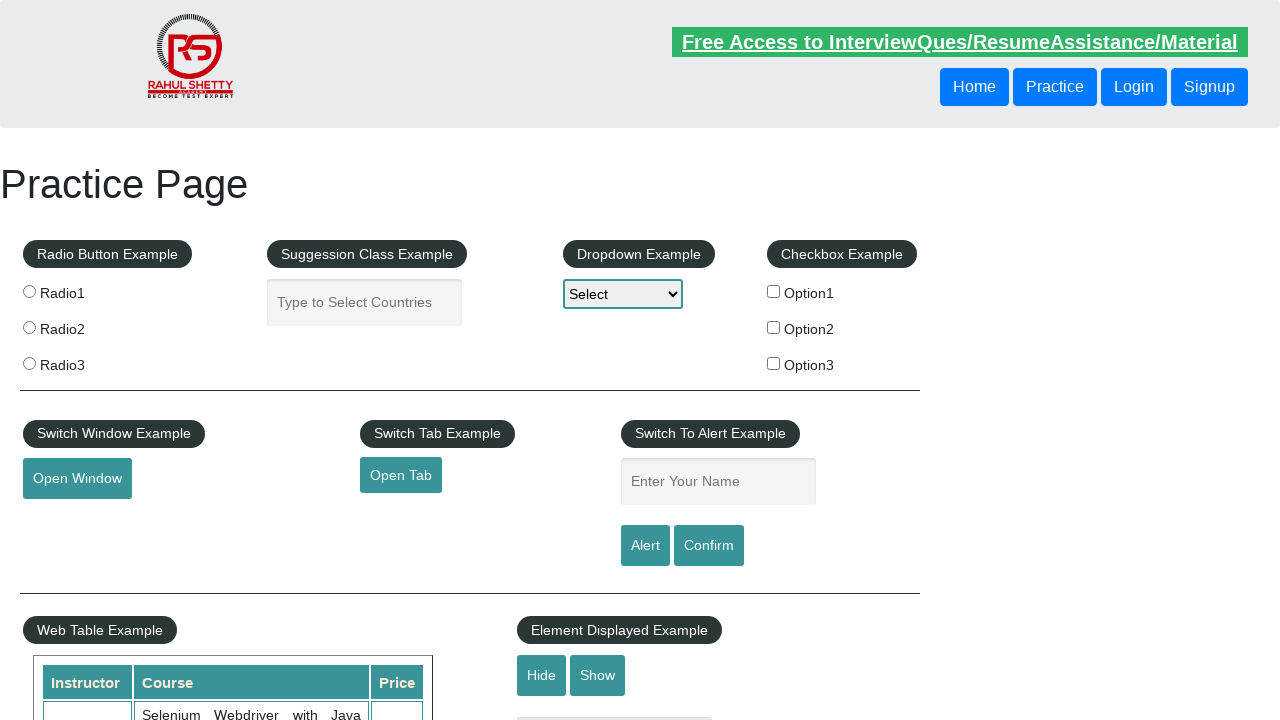

Waited for soapui.org link to become visible
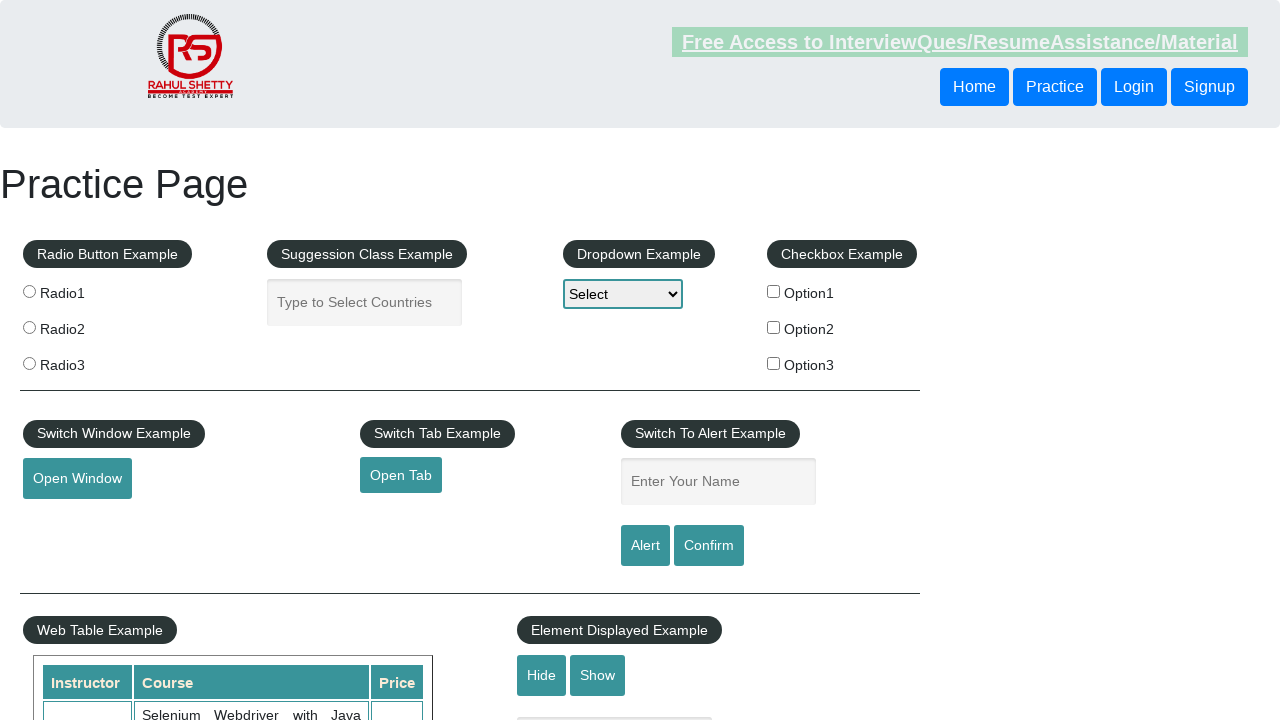

Verified soapui.org link contains expected href attribute
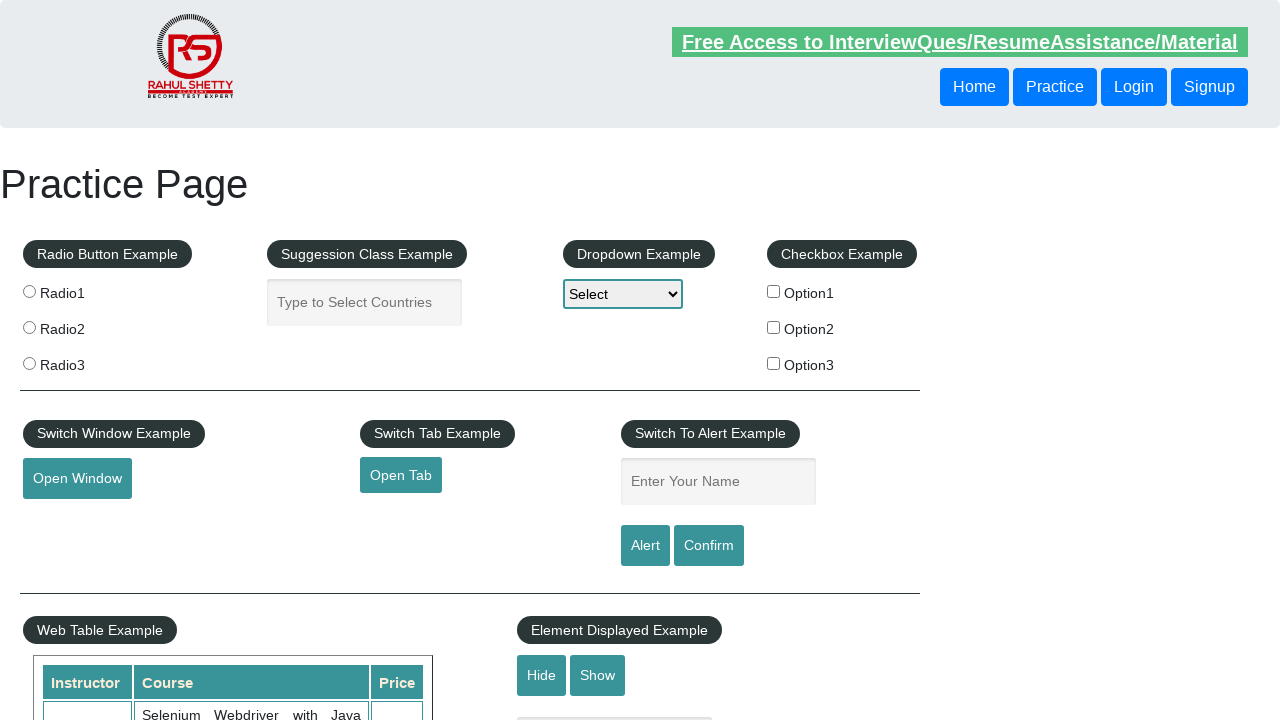

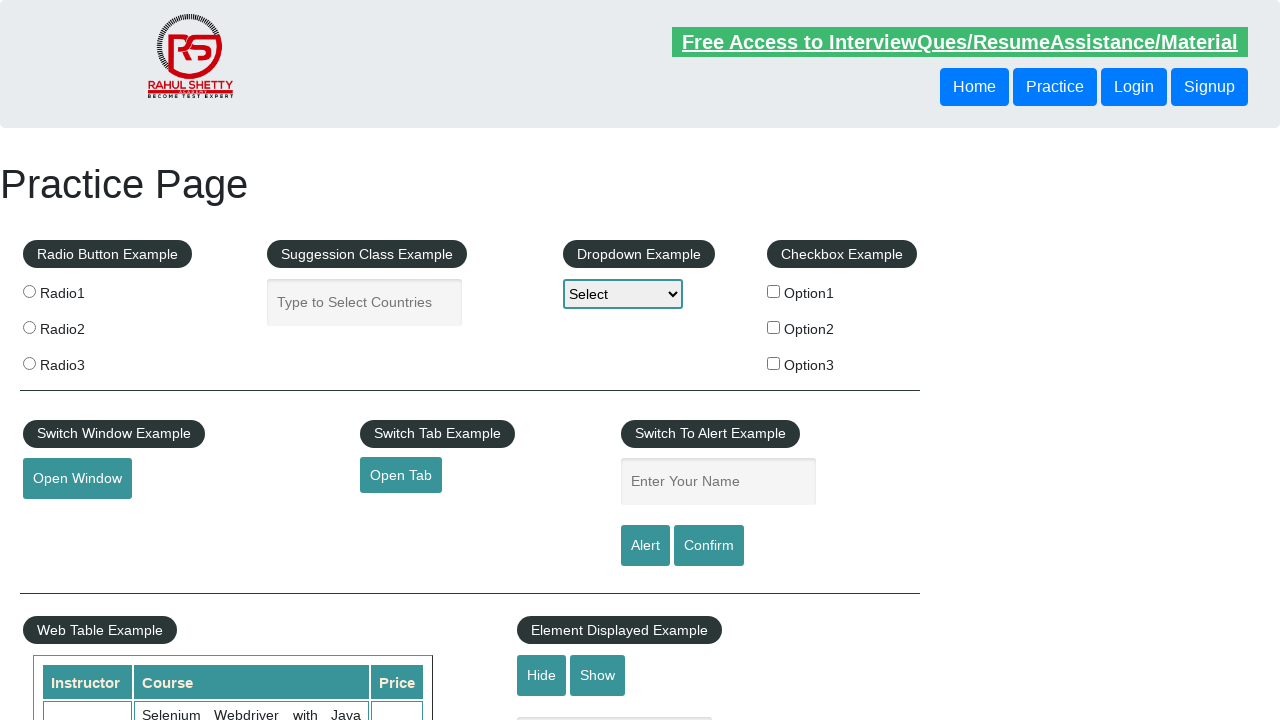